Tests handling of stale element reference by filling a text field, refreshing the page, and attempting to interact with the element again

Starting URL: https://demoqa.com/text-box

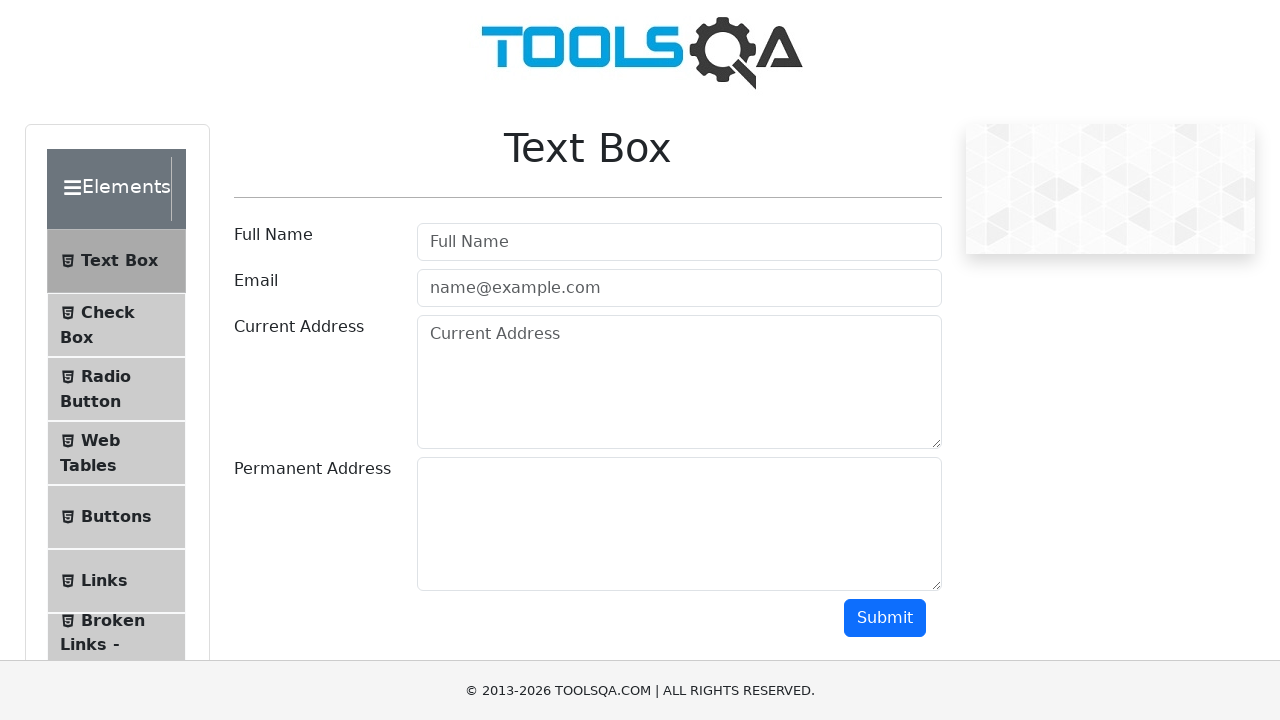

Filled username field with 'Hello' on #userName
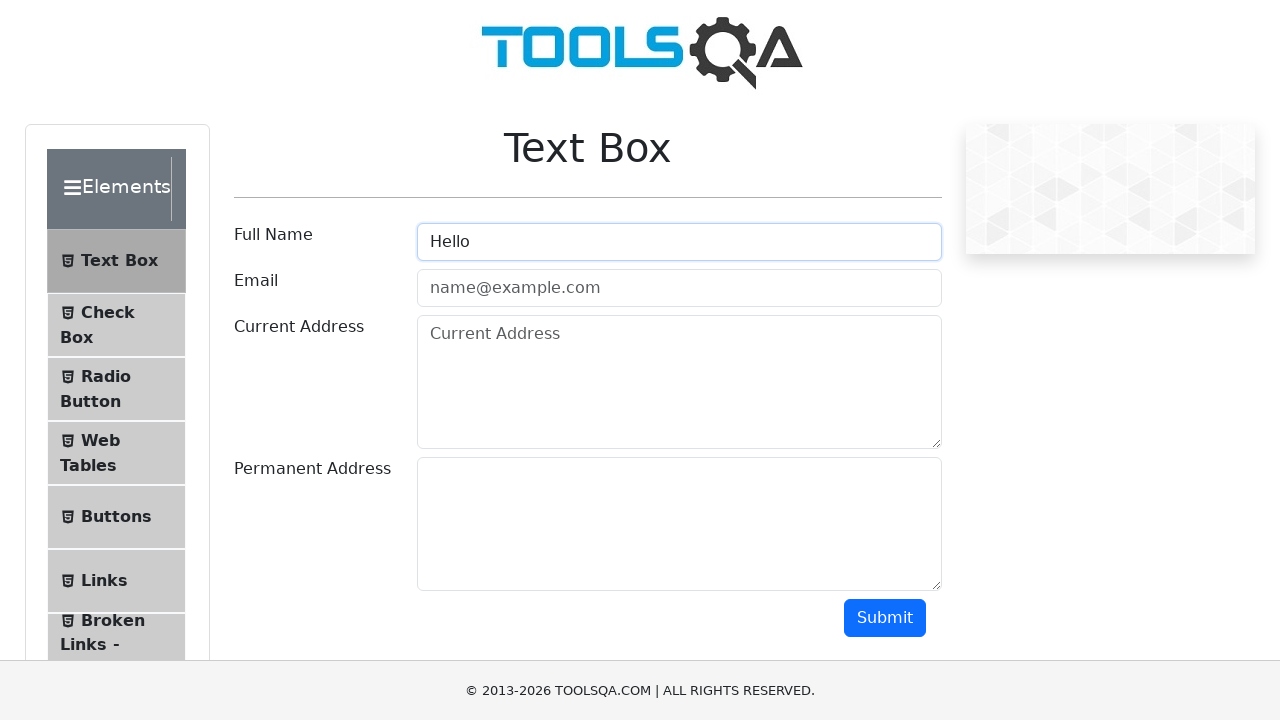

Waited 5 seconds before page refresh
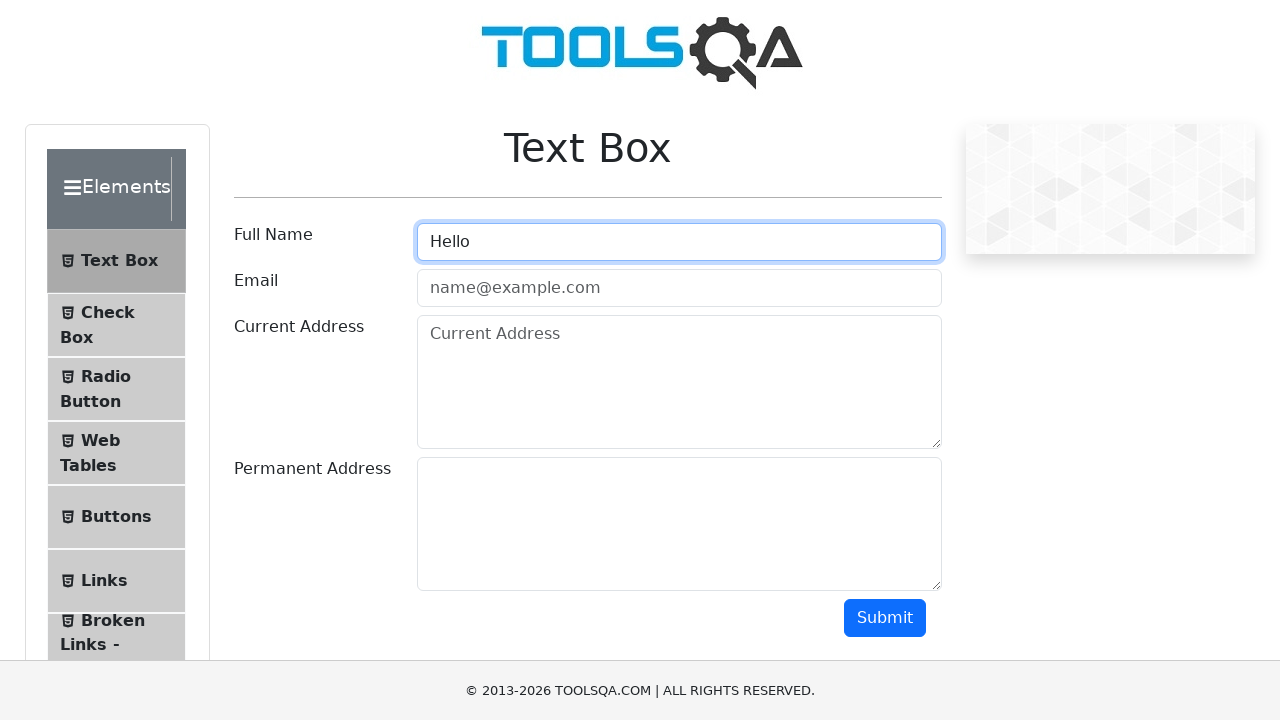

Refreshed the page
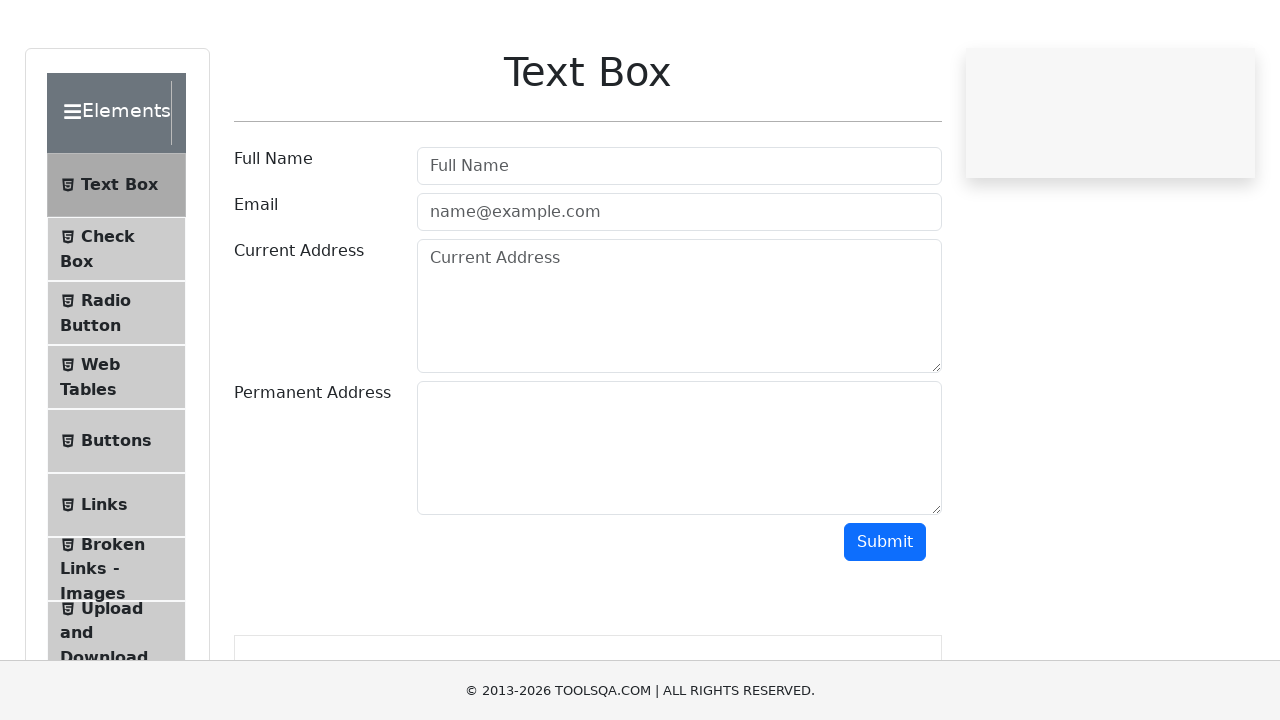

Filled username field with 'Newstring' after page refresh on #userName
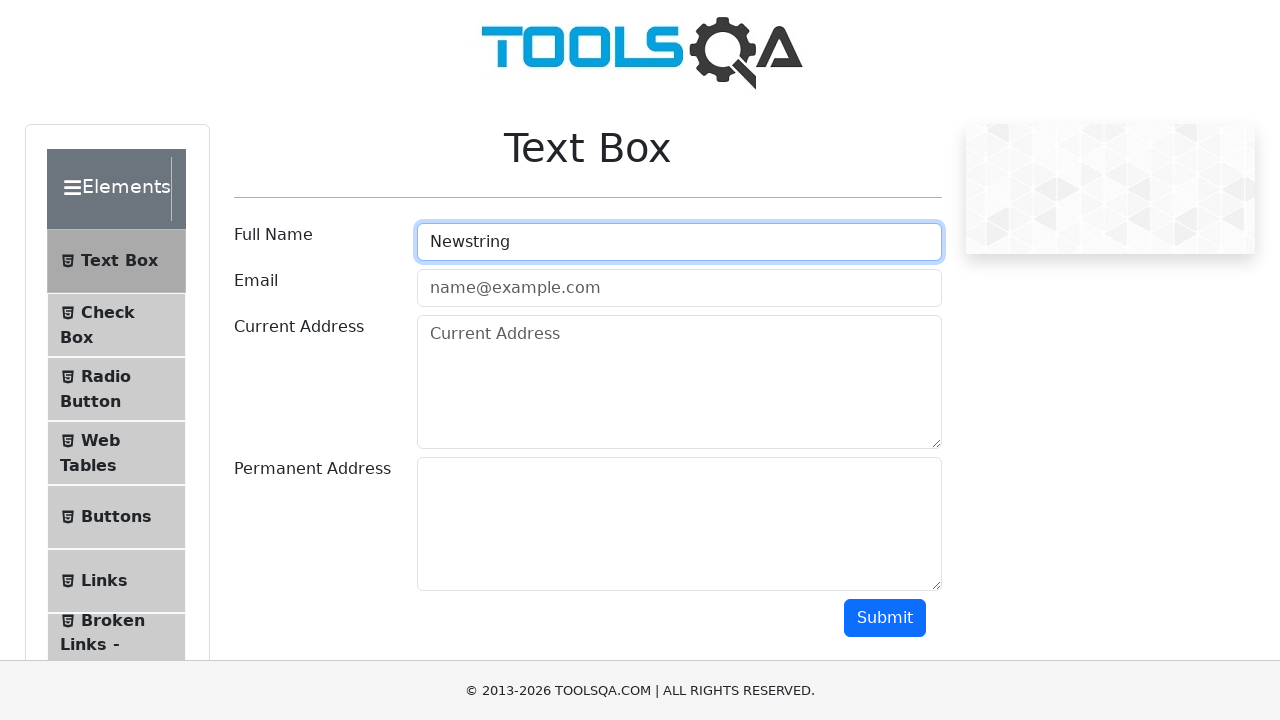

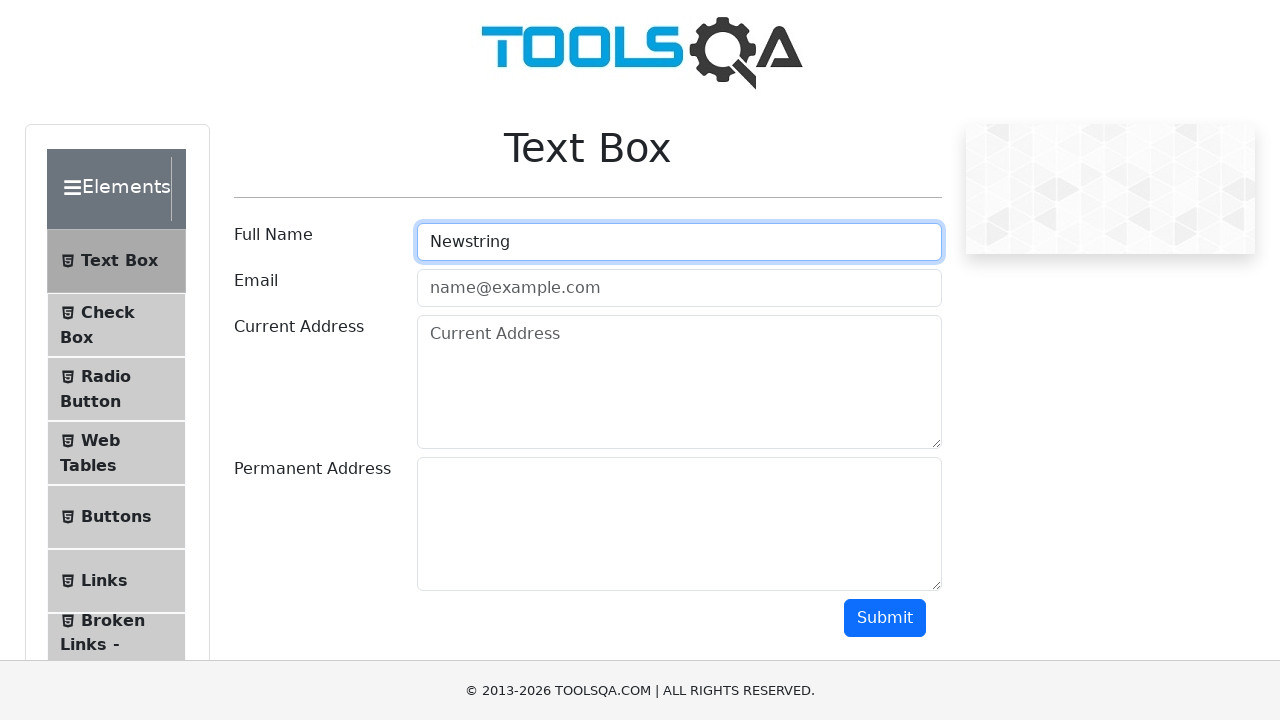